Tests search and pagination functionality by searching for 'concerts' and navigating to page 2 of results

Starting URL: https://portal.311.nyc.gov/

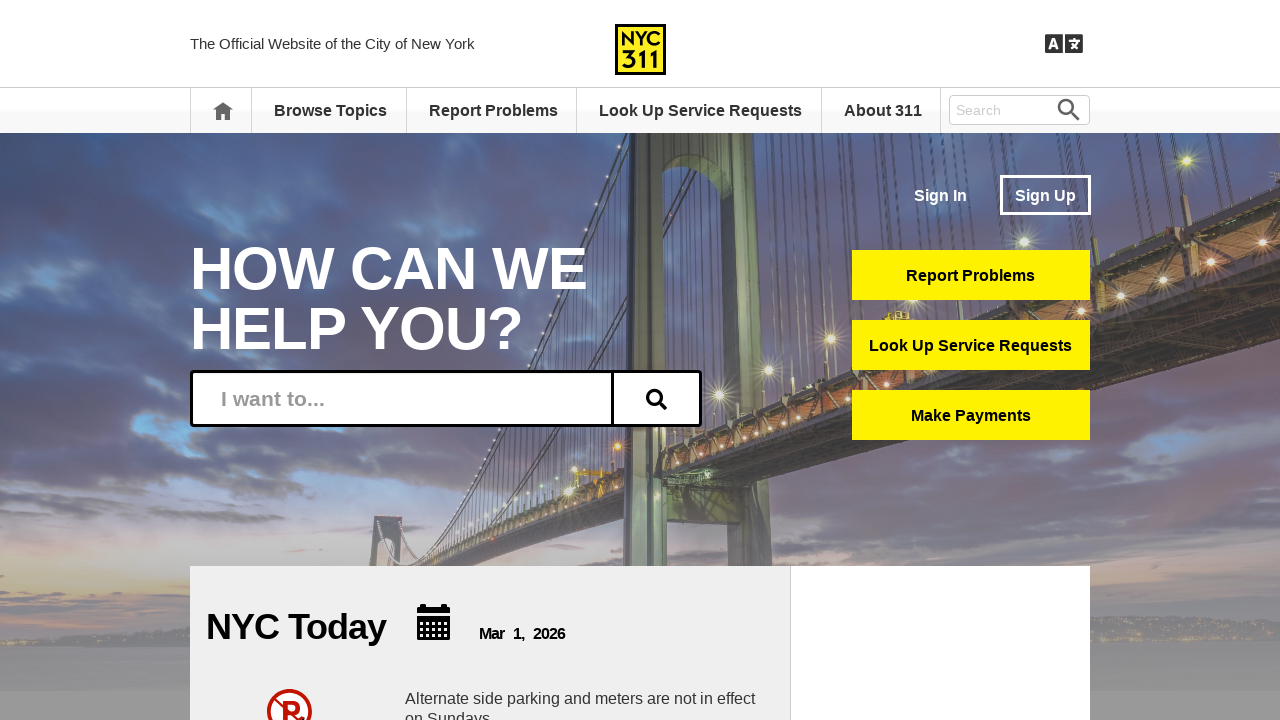

Filled search field with 'concerts' on input[aria-label='Search']
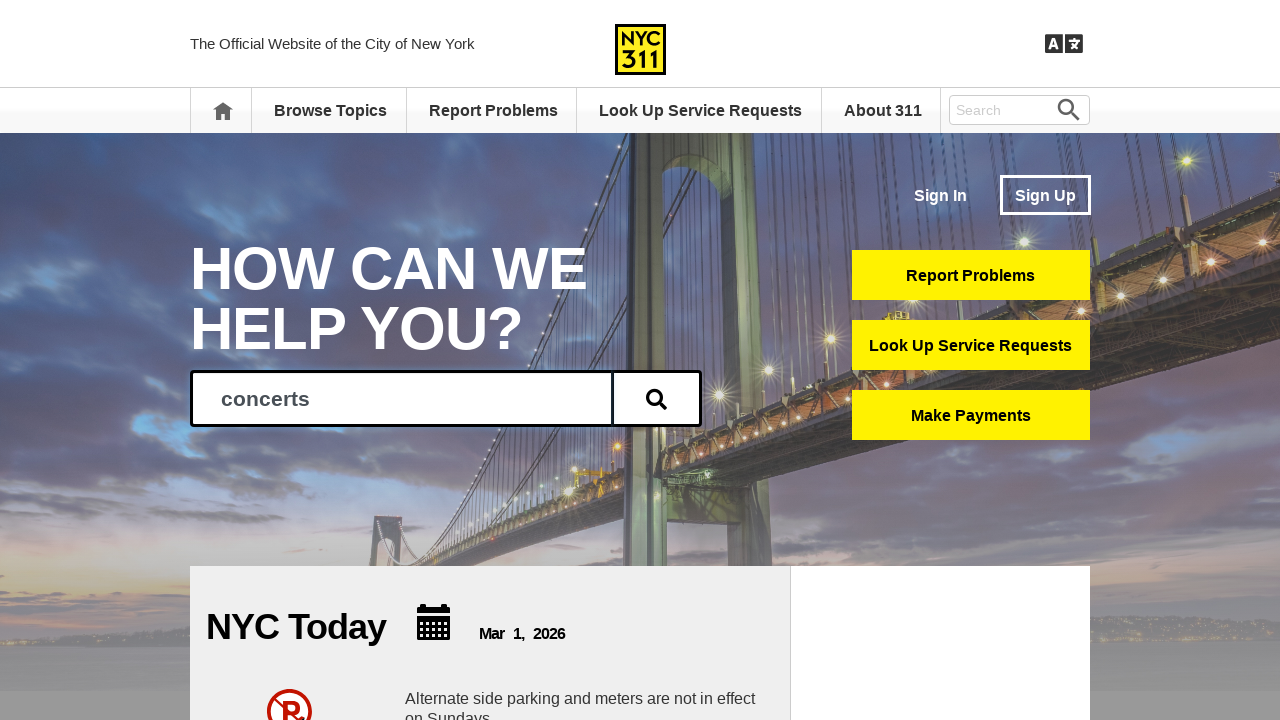

Clicked search button to search for concerts at (657, 398) on .search-magnify
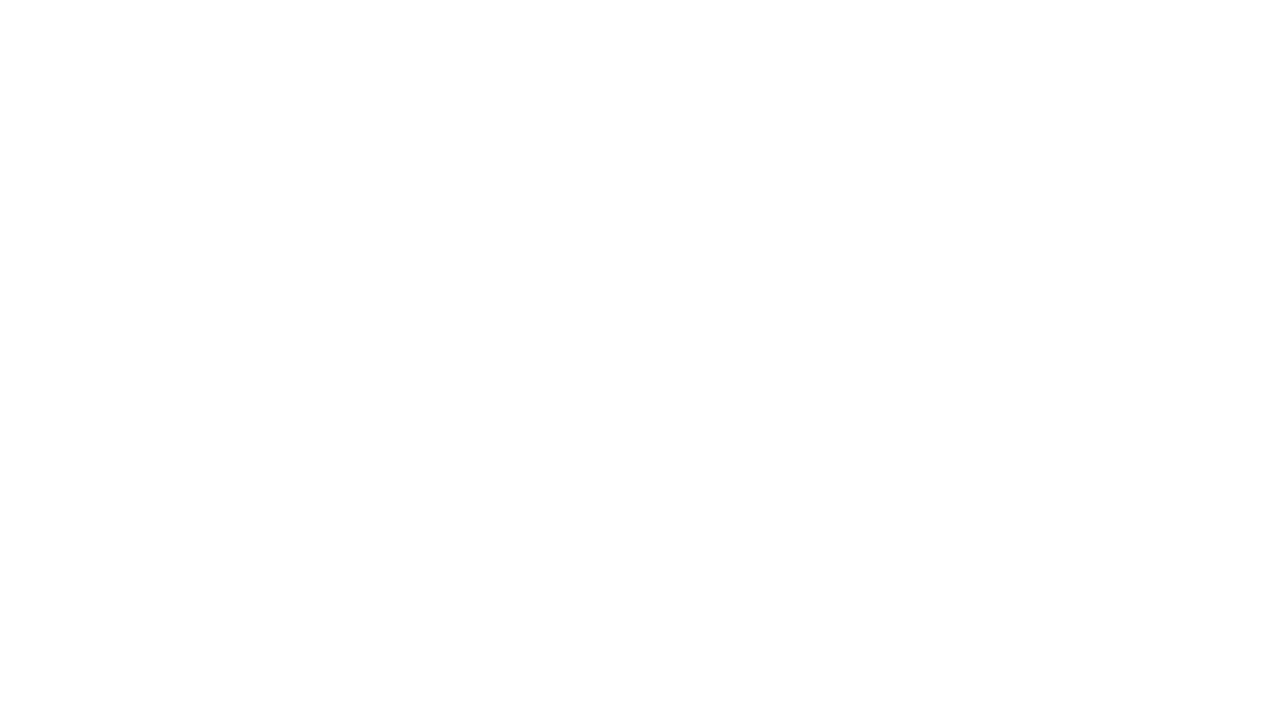

Pagination controls loaded after search results
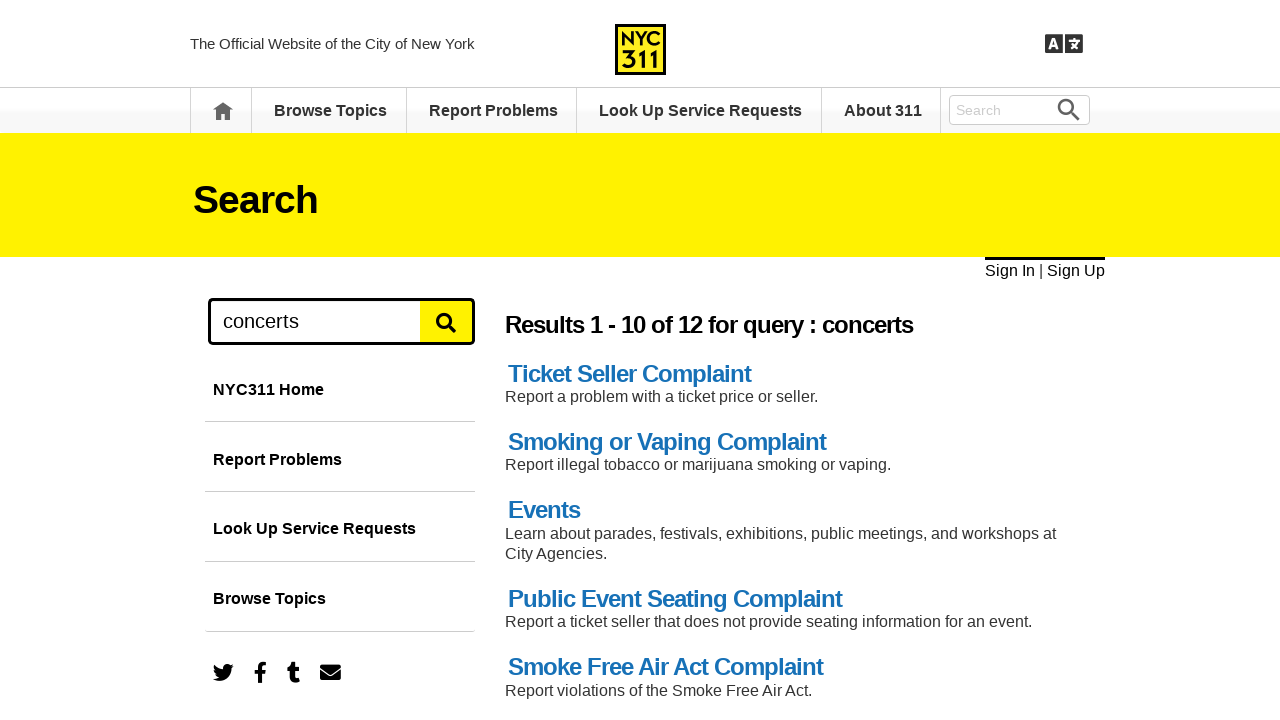

Clicked page 2 link to navigate to second page of results at (609, 360) on a:text('2')
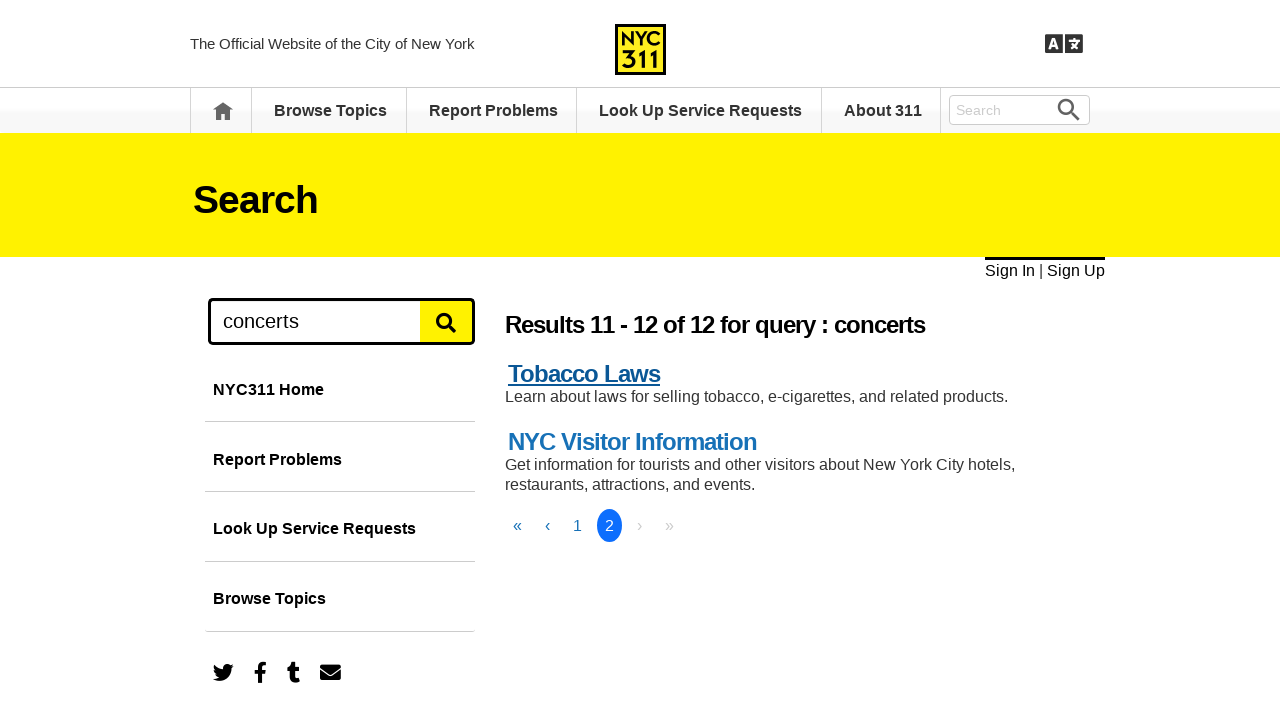

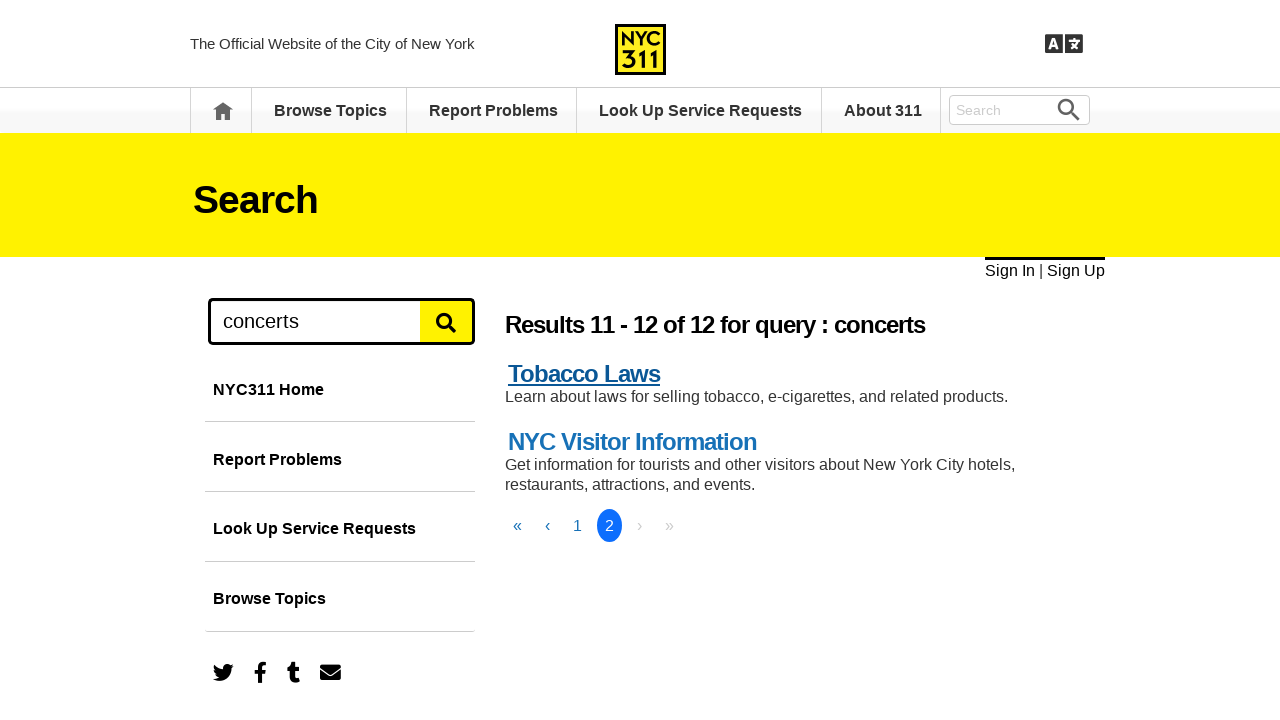